Navigates to the Taiwan Stock Exchange auction announcement page and clicks the CSV download button to verify the download functionality is available.

Starting URL: https://www.twse.com.tw/zh/announcement/auction.html

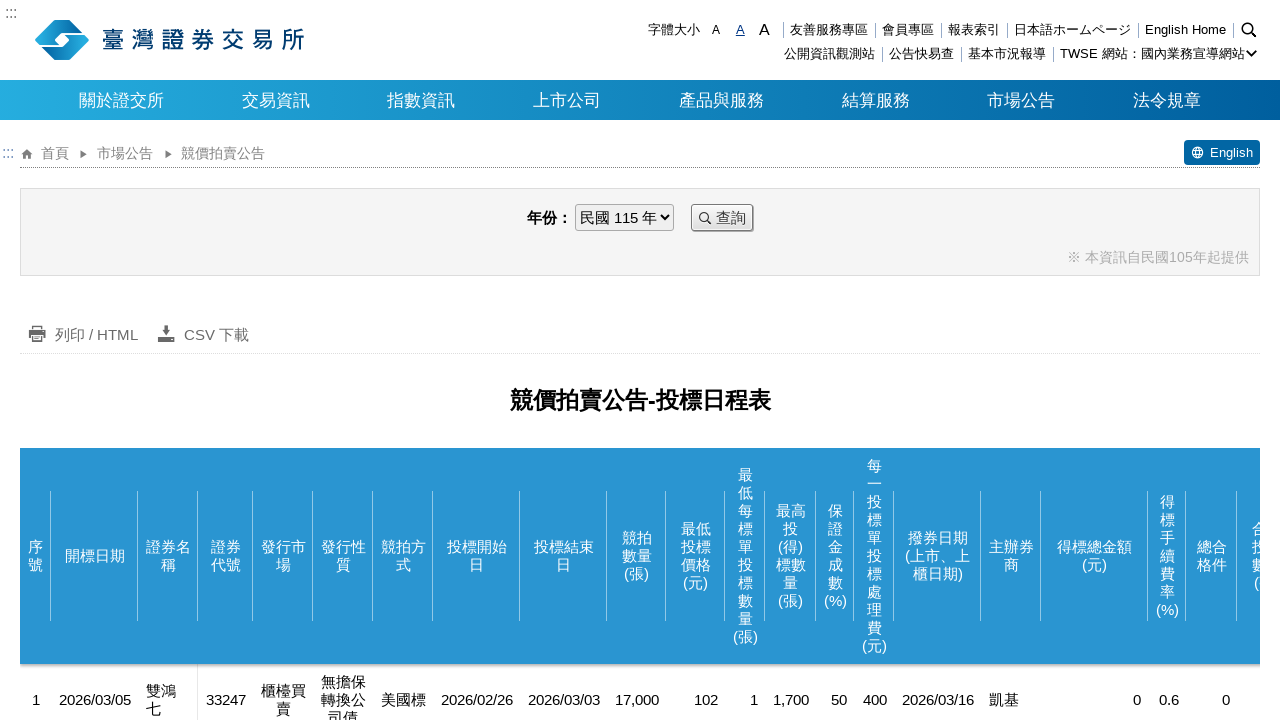

Waited for page to load completely (networkidle)
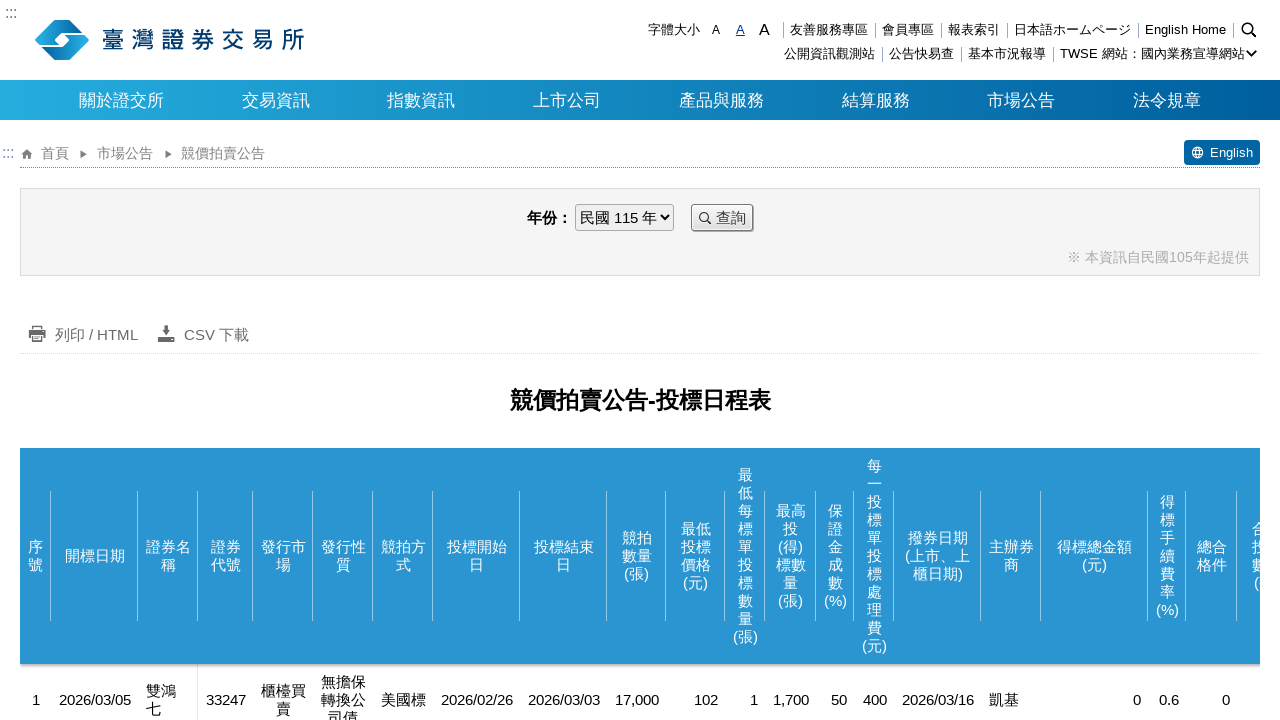

CSV download button selector became available
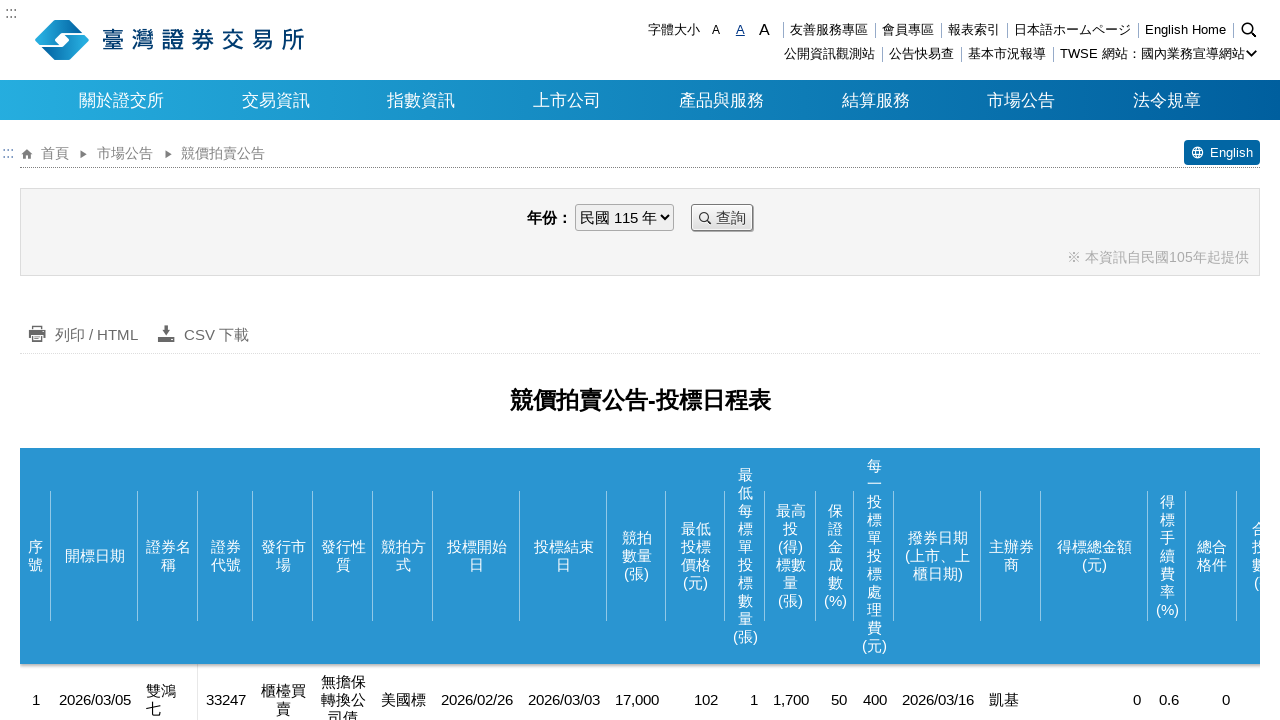

Clicked CSV download button at (202, 335) on .csv
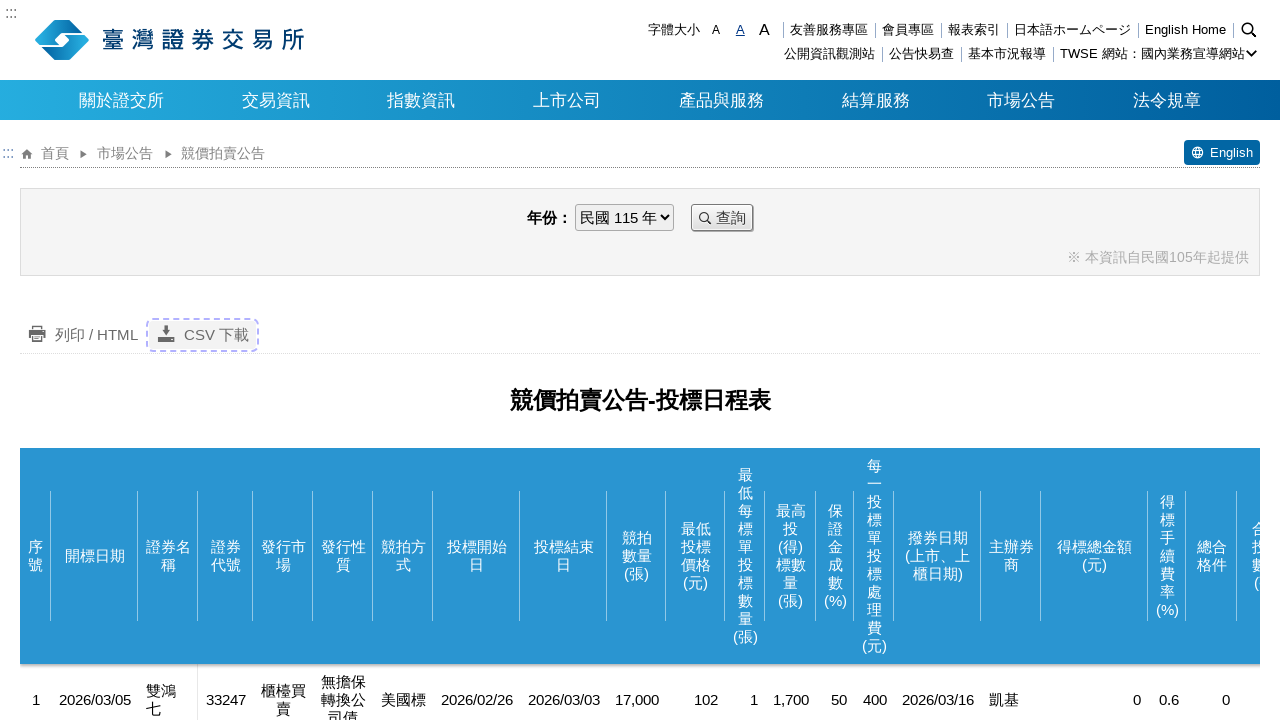

Waited 2 seconds for download to initiate
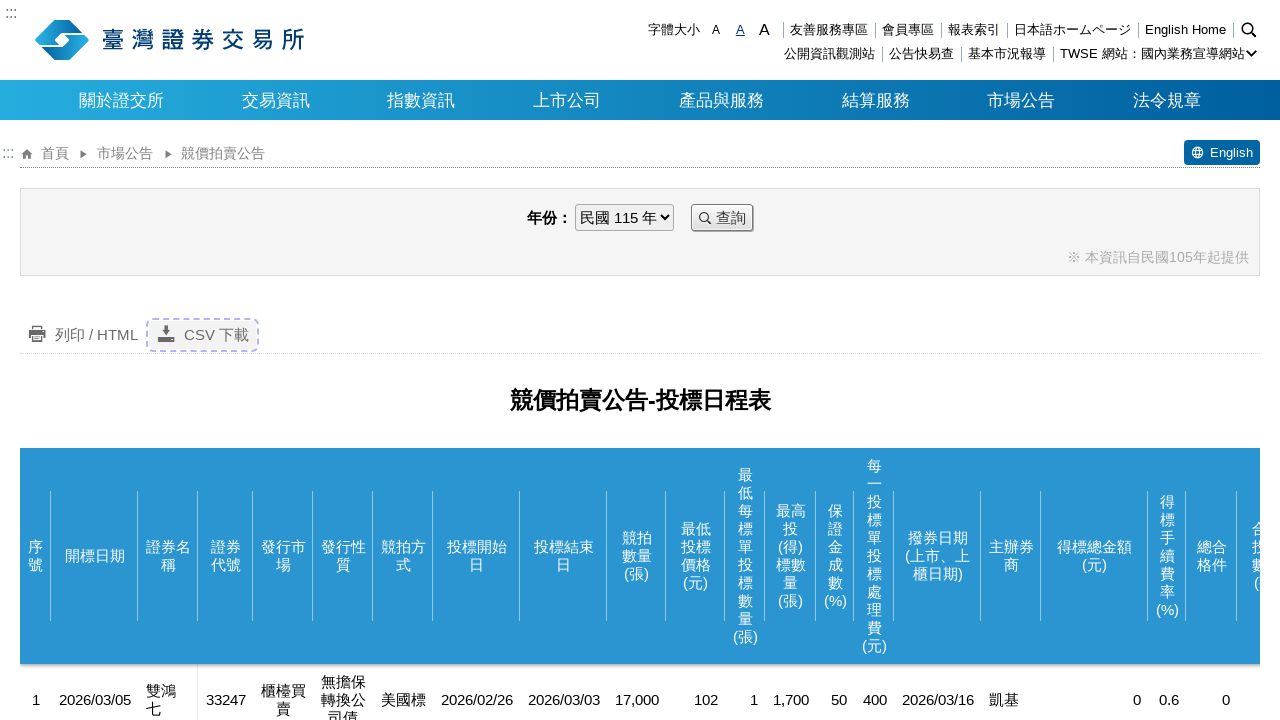

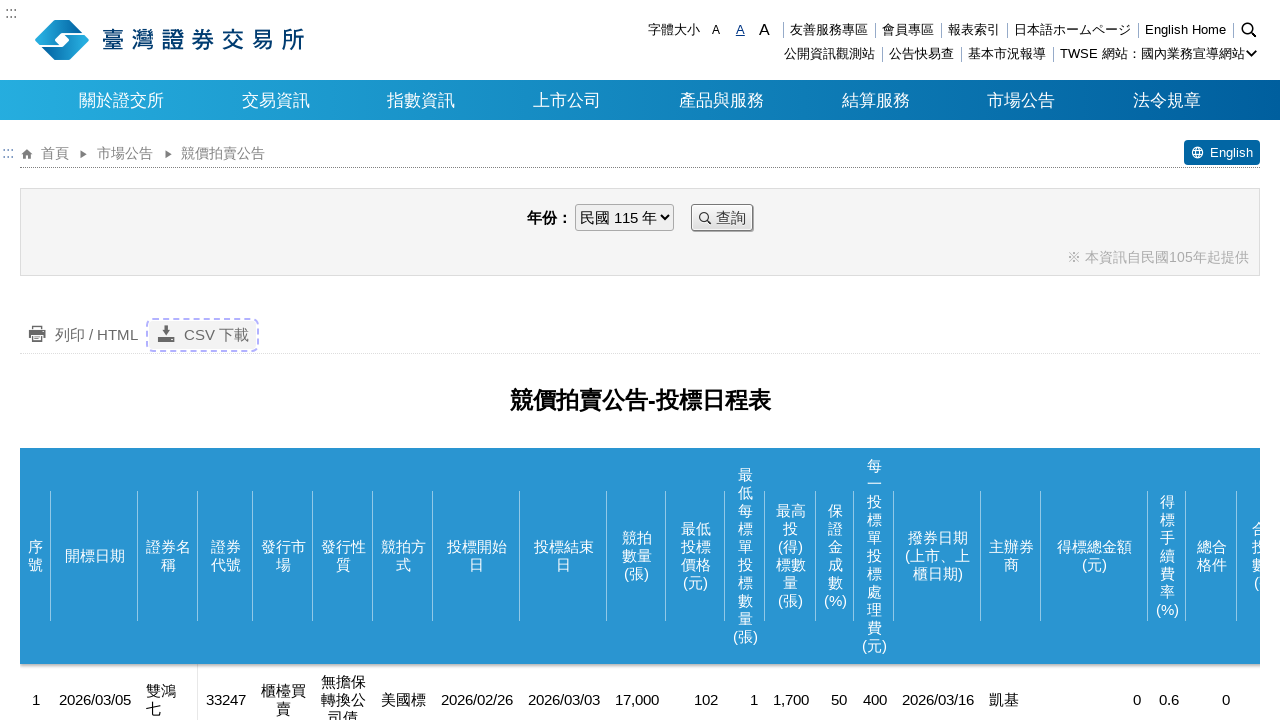